Tests JavaScript alert handling by clicking a button that triggers an alert, then accepting the alert dialog.

Starting URL: https://the-internet.herokuapp.com/javascript_alerts

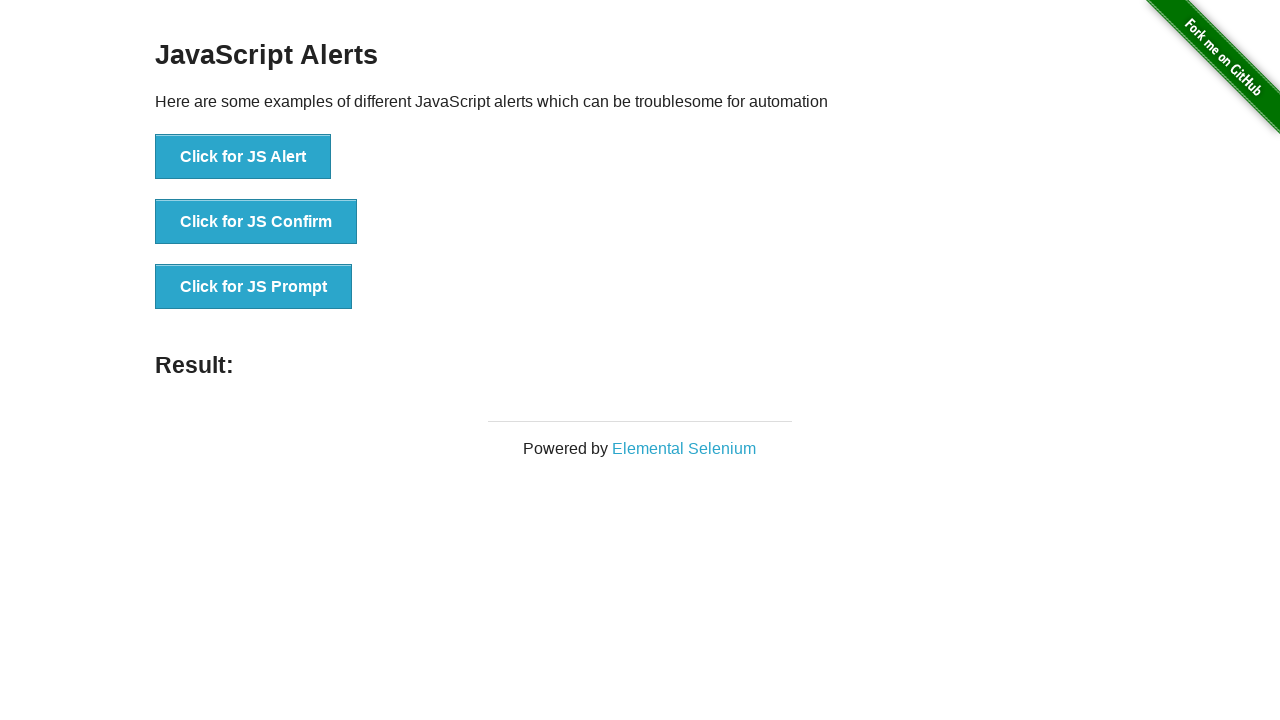

Navigated to JavaScript alerts test page
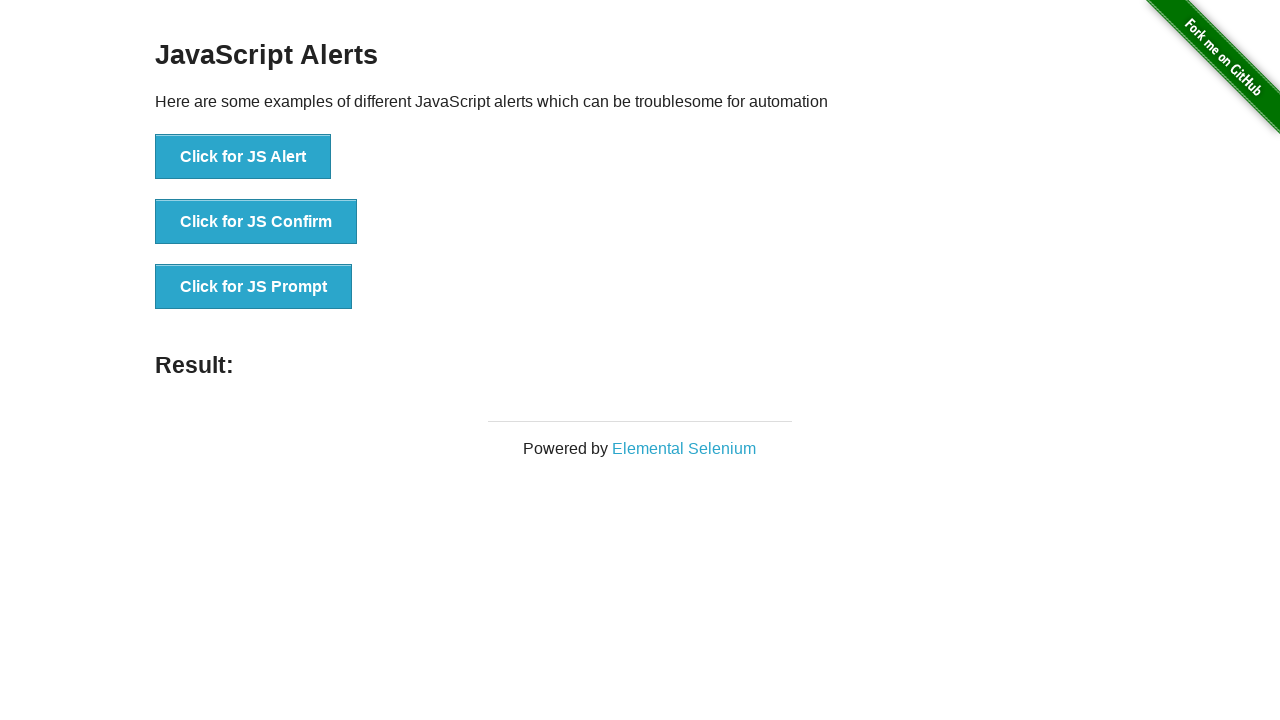

Clicked button to trigger JavaScript alert at (243, 157) on xpath=//button[text()='Click for JS Alert']
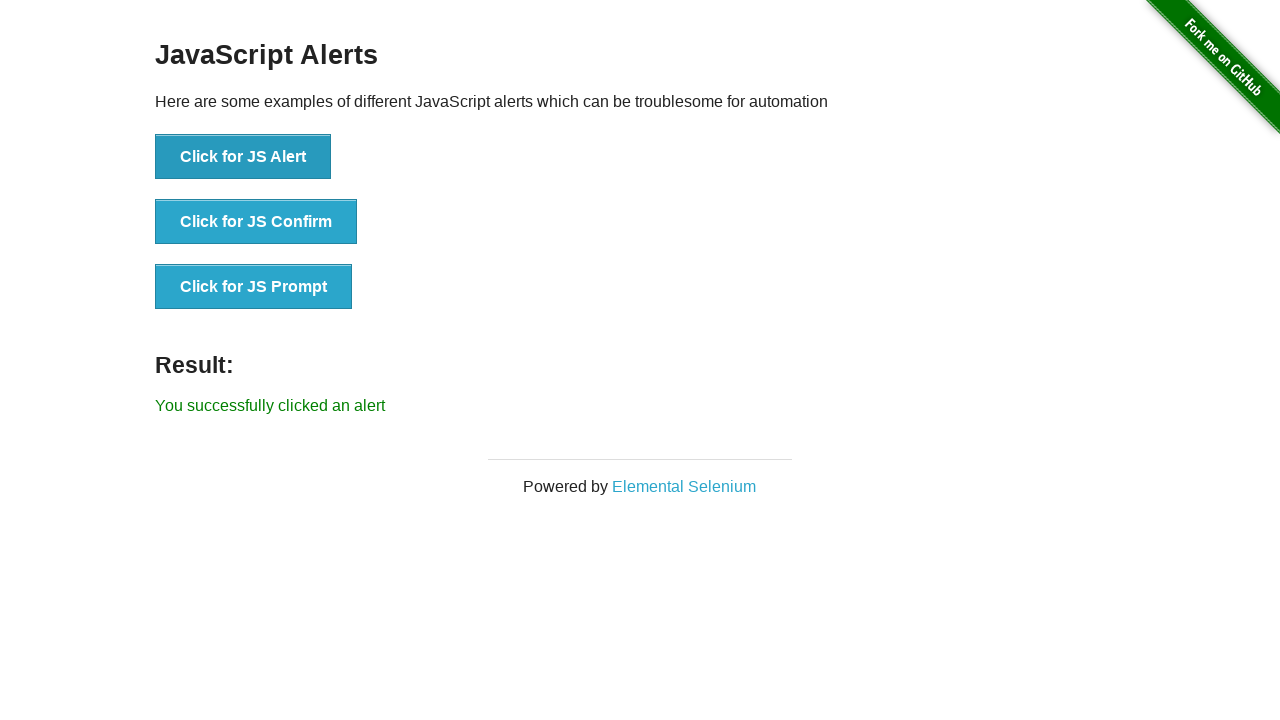

Set up dialog handler to accept alerts
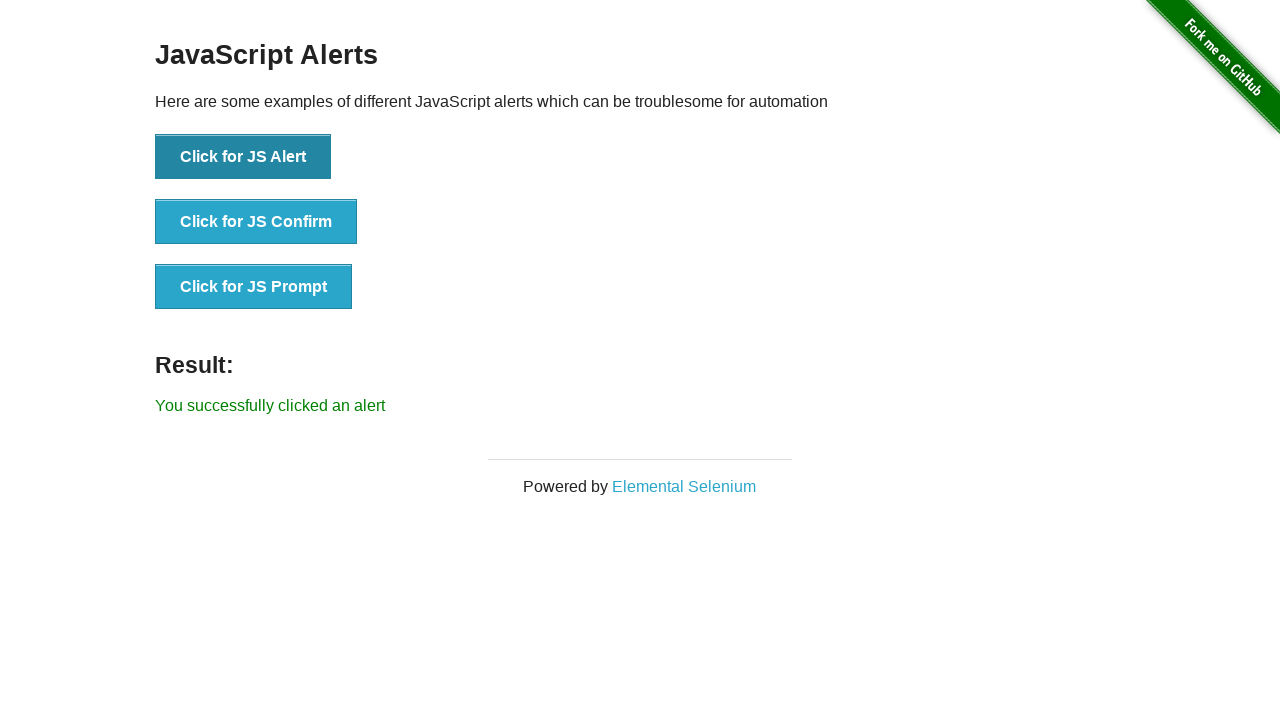

Registered single-use alert handler
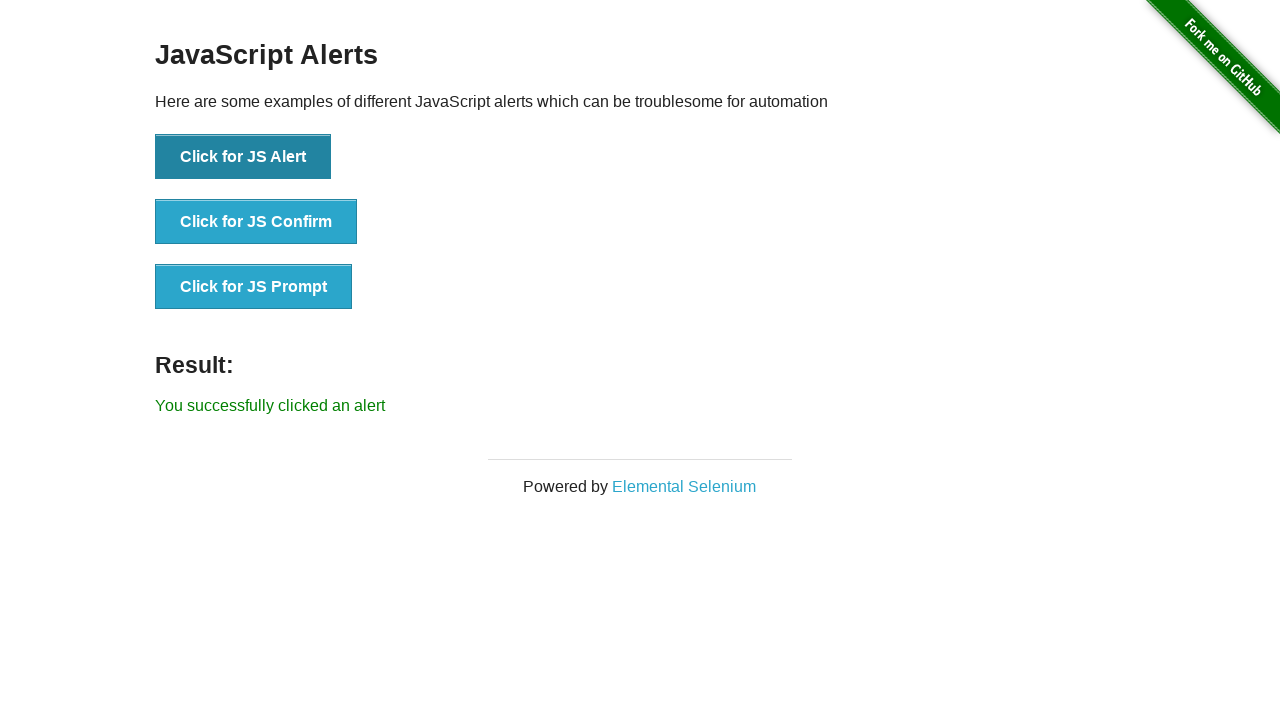

Clicked button to trigger JavaScript alert again at (243, 157) on xpath=//button[text()='Click for JS Alert']
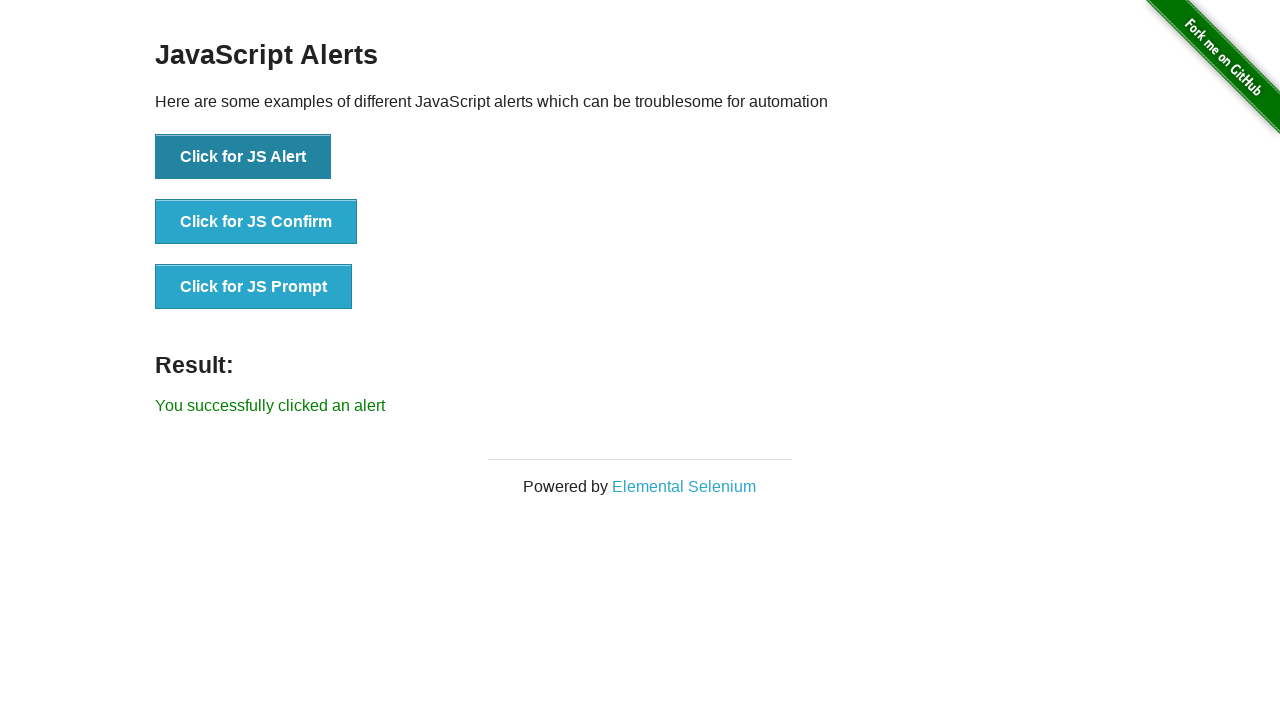

Alert was accepted and result message appeared
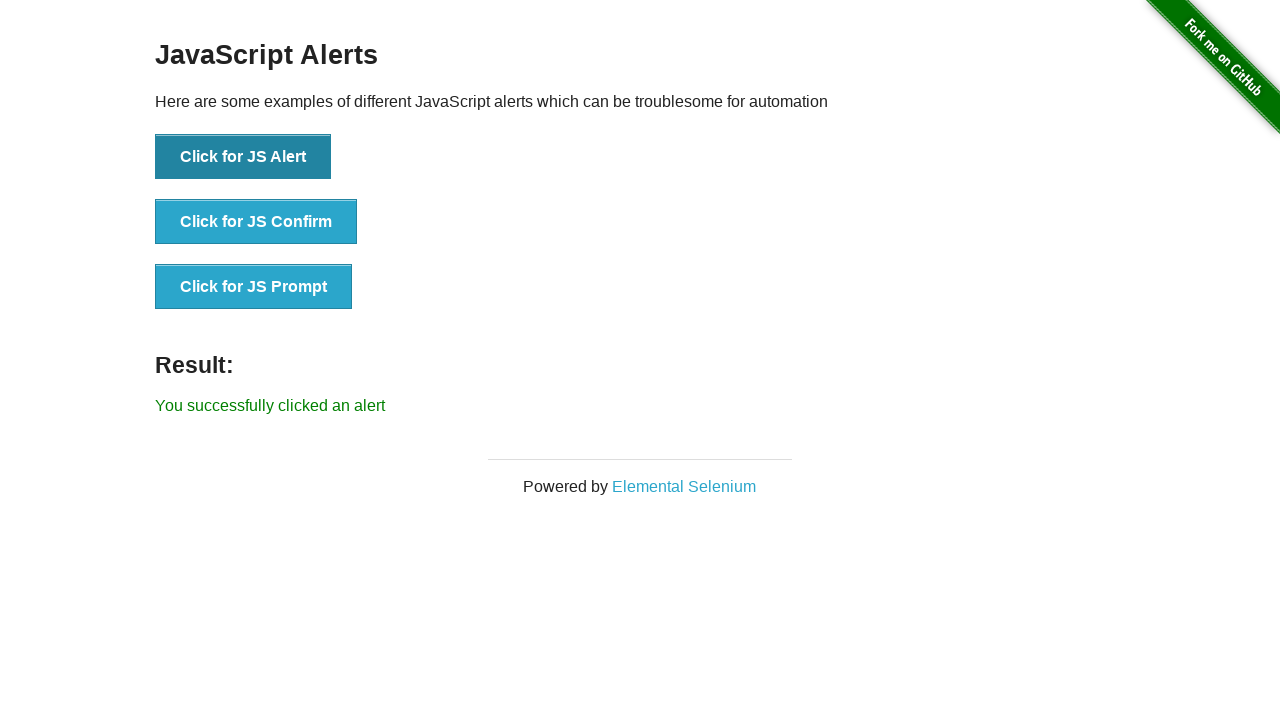

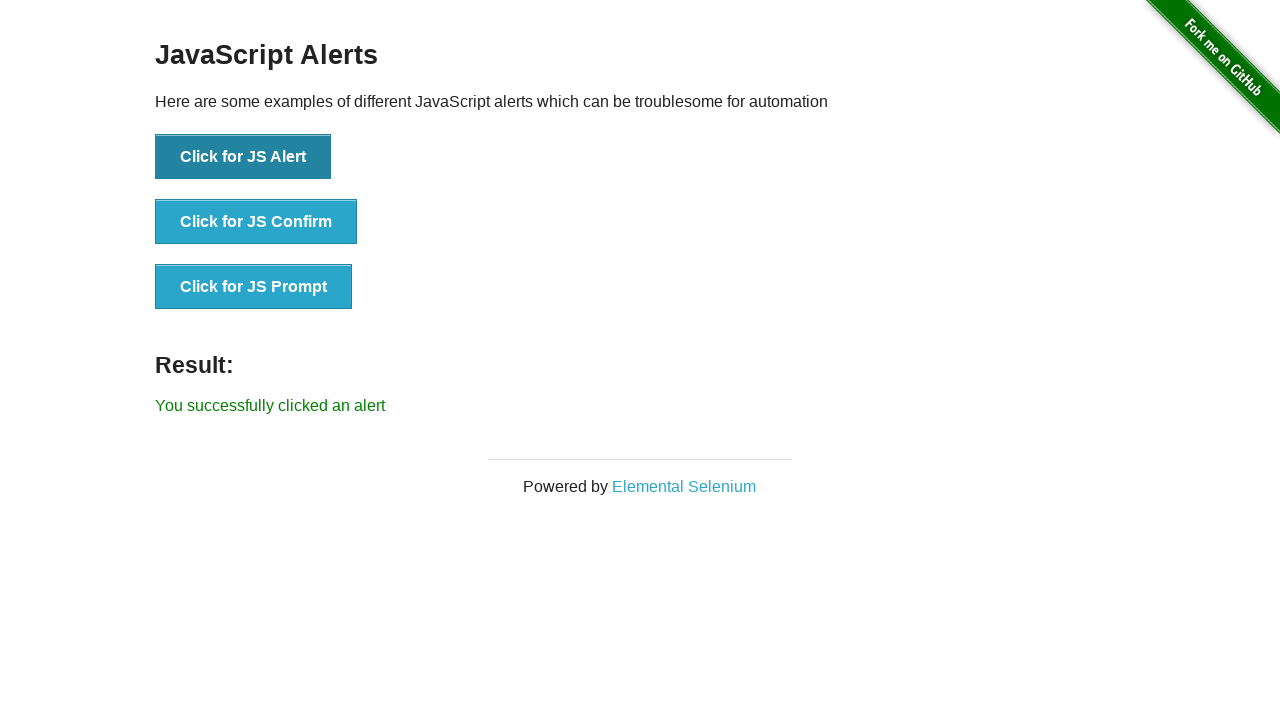